Tests infinite scroll functionality by repeatedly scrolling to the bottom of the page until a deeply nested element (6th div) becomes visible, simulating a user scrolling through infinite content.

Starting URL: https://the-internet.herokuapp.com/infinite_scroll

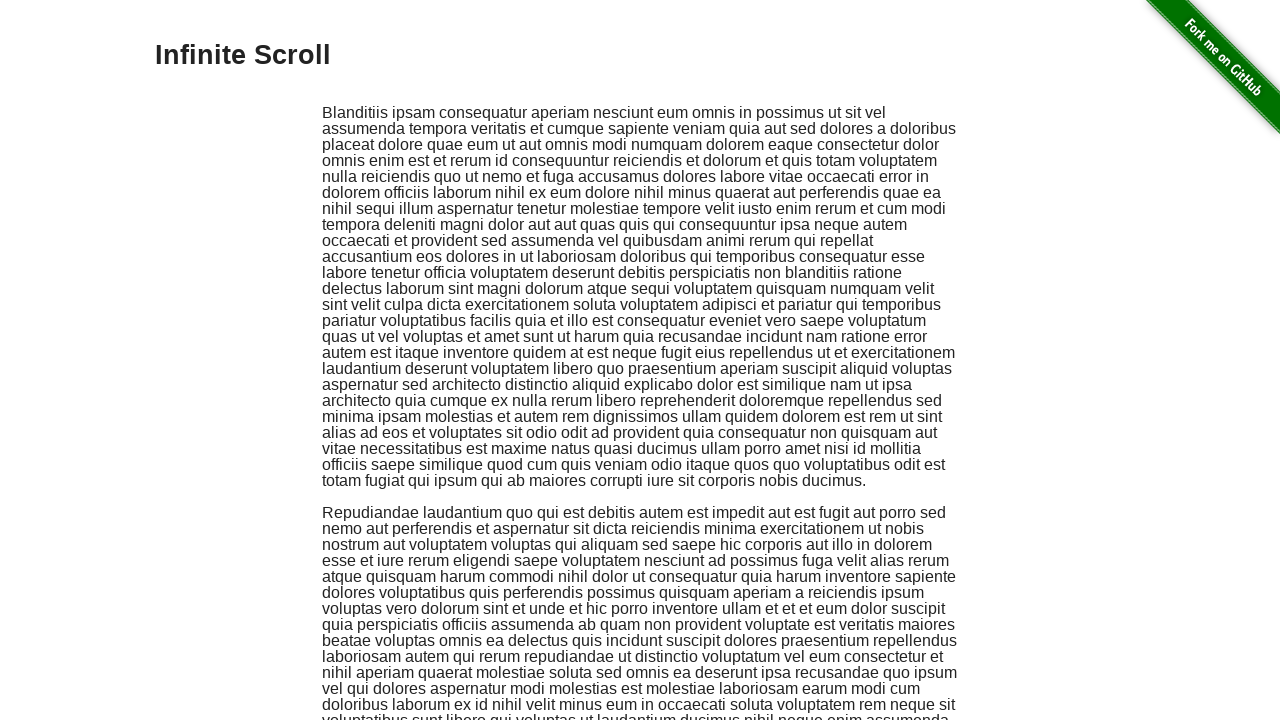

Scrolled to bottom of page (attempt 1)
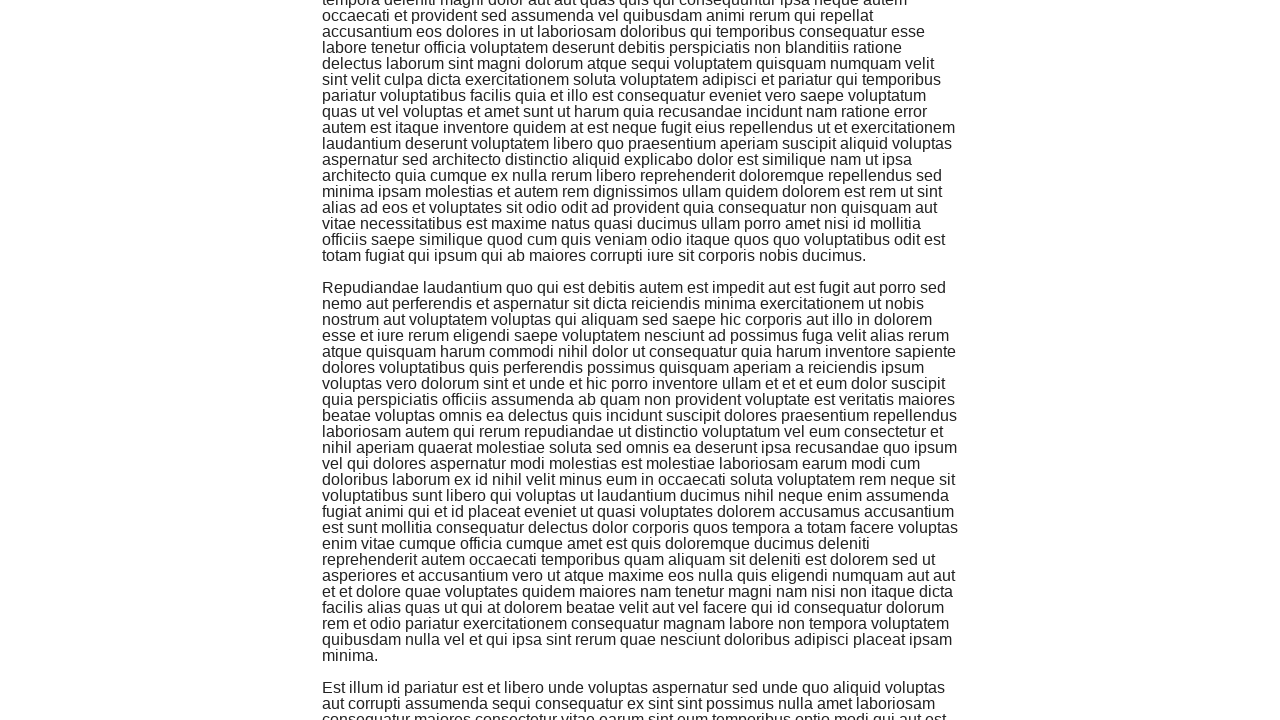

Waited 1000ms for new content to load
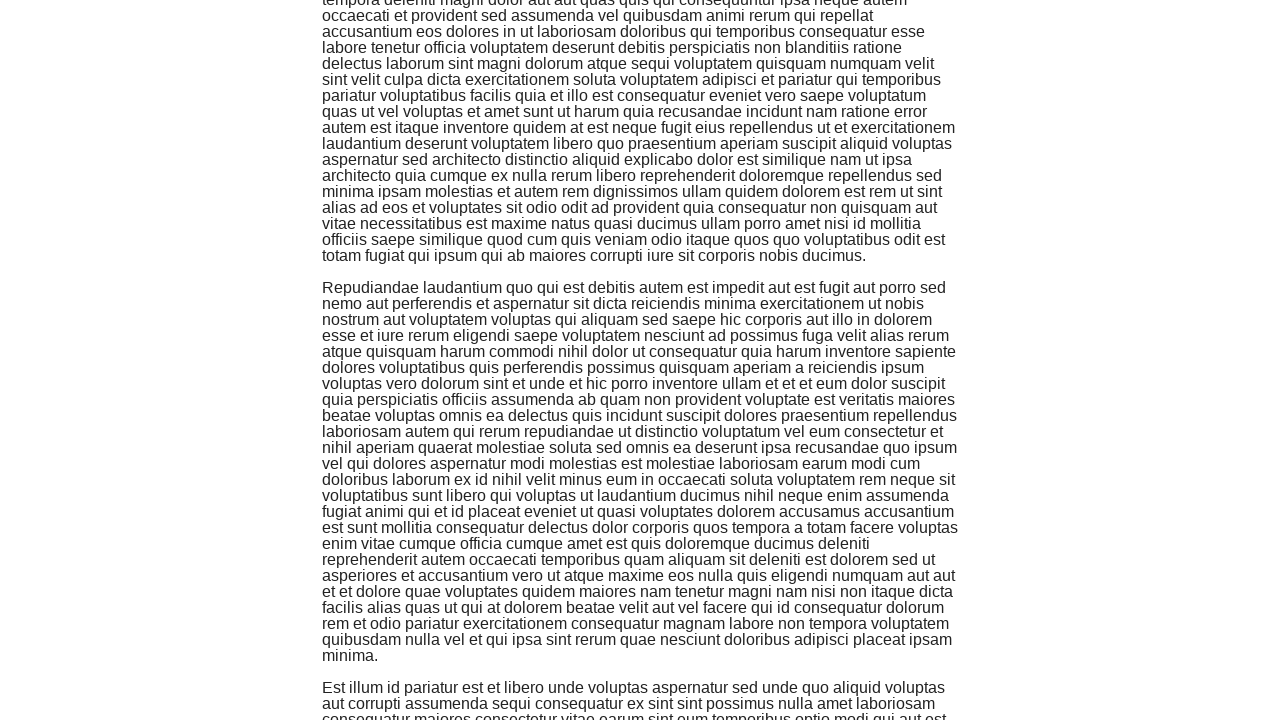

Scrolled to bottom of page (attempt 2)
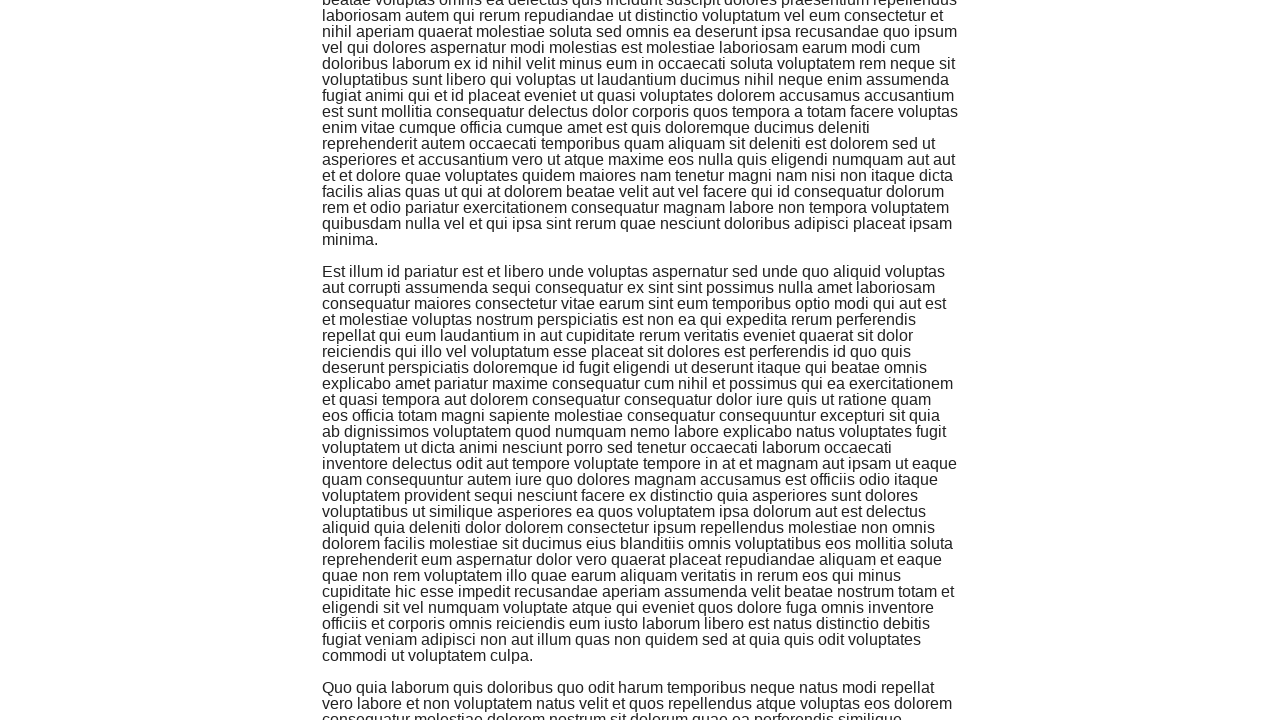

Waited 1000ms for new content to load
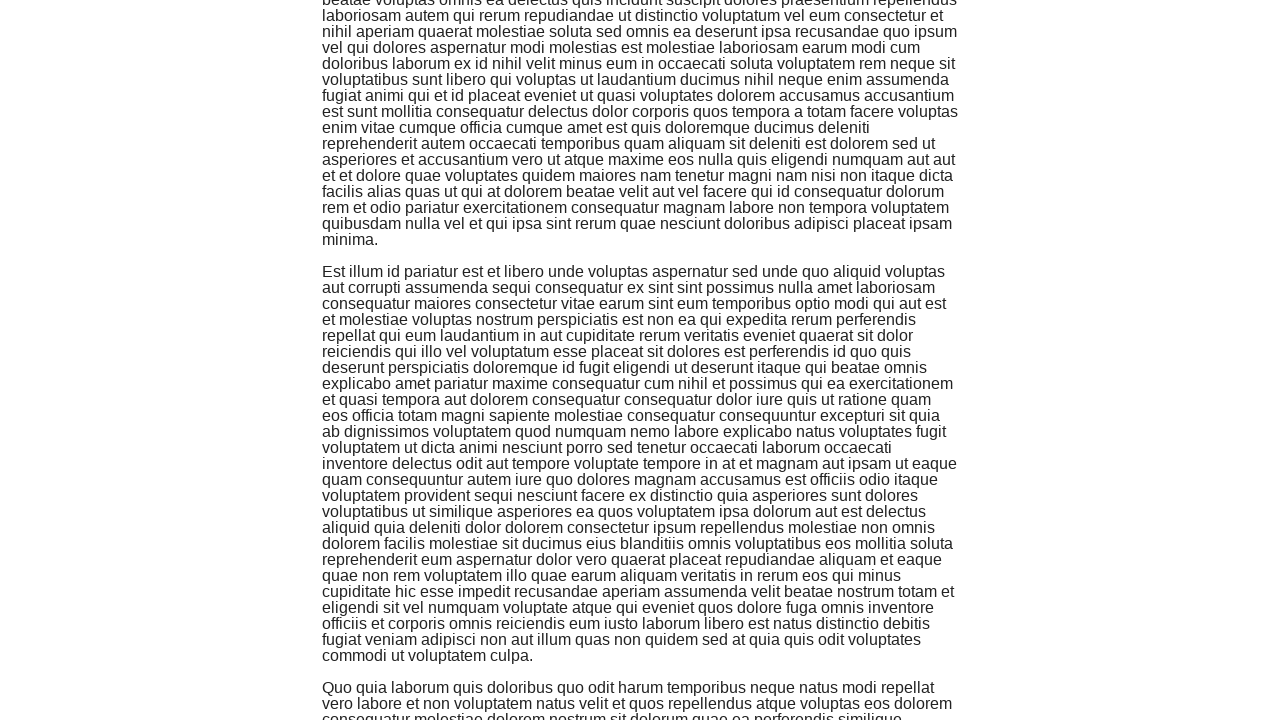

Scrolled to bottom of page (attempt 3)
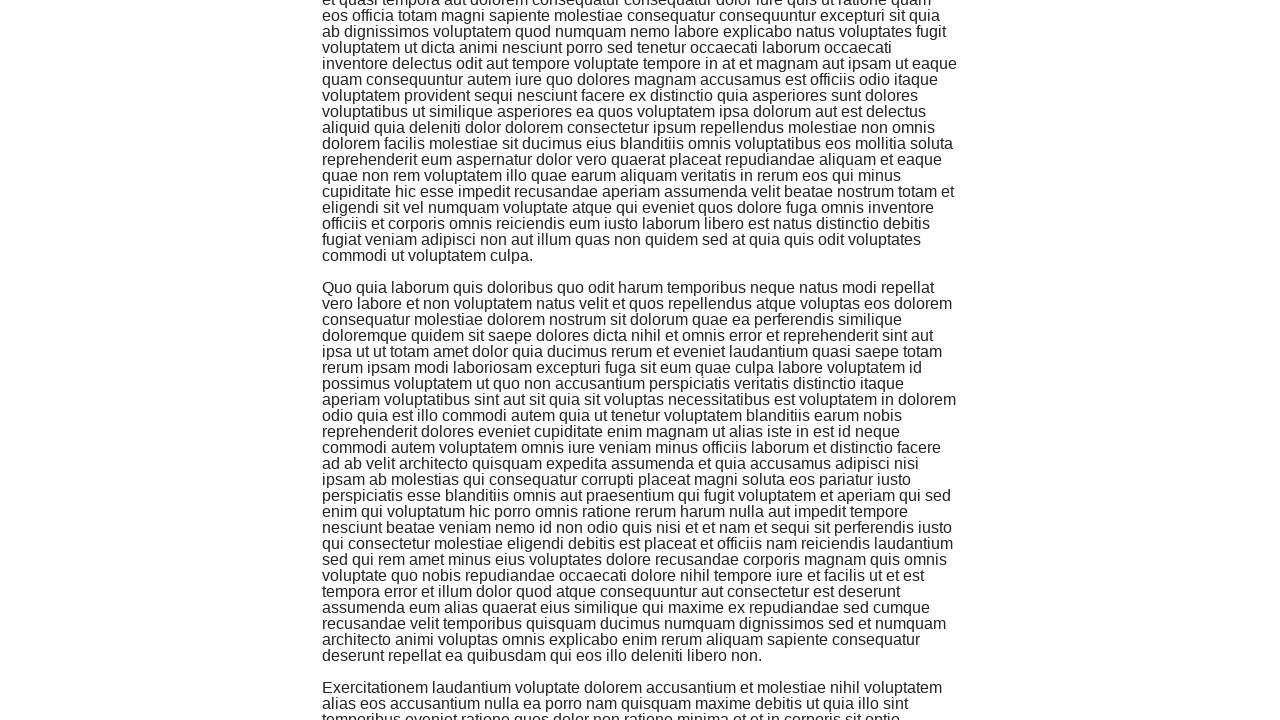

Waited 1000ms for new content to load
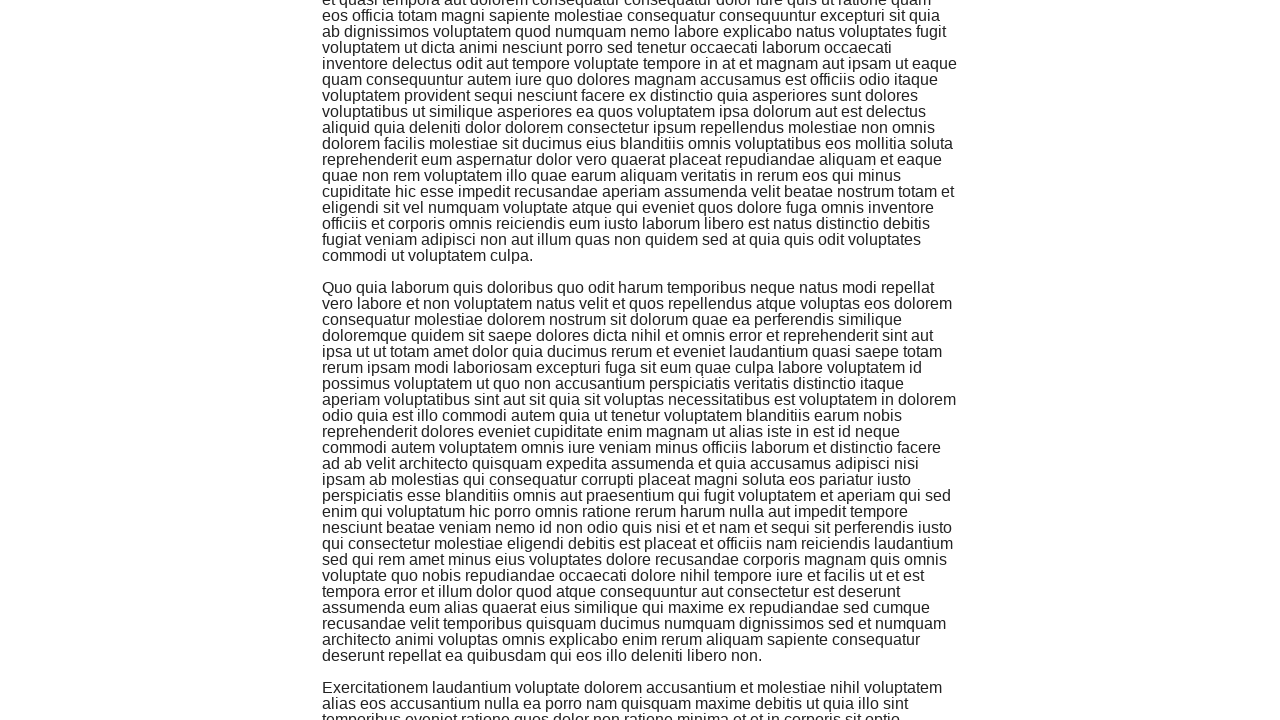

Scrolled to bottom of page (attempt 4)
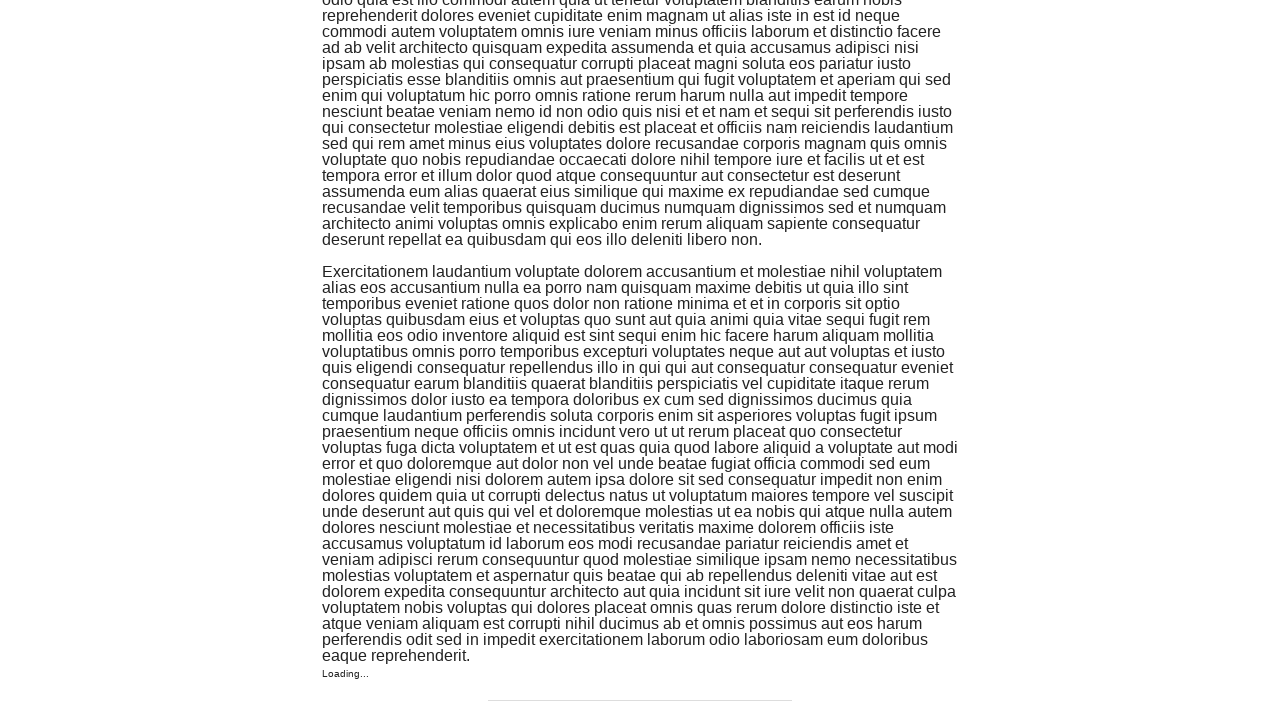

Waited 1000ms for new content to load
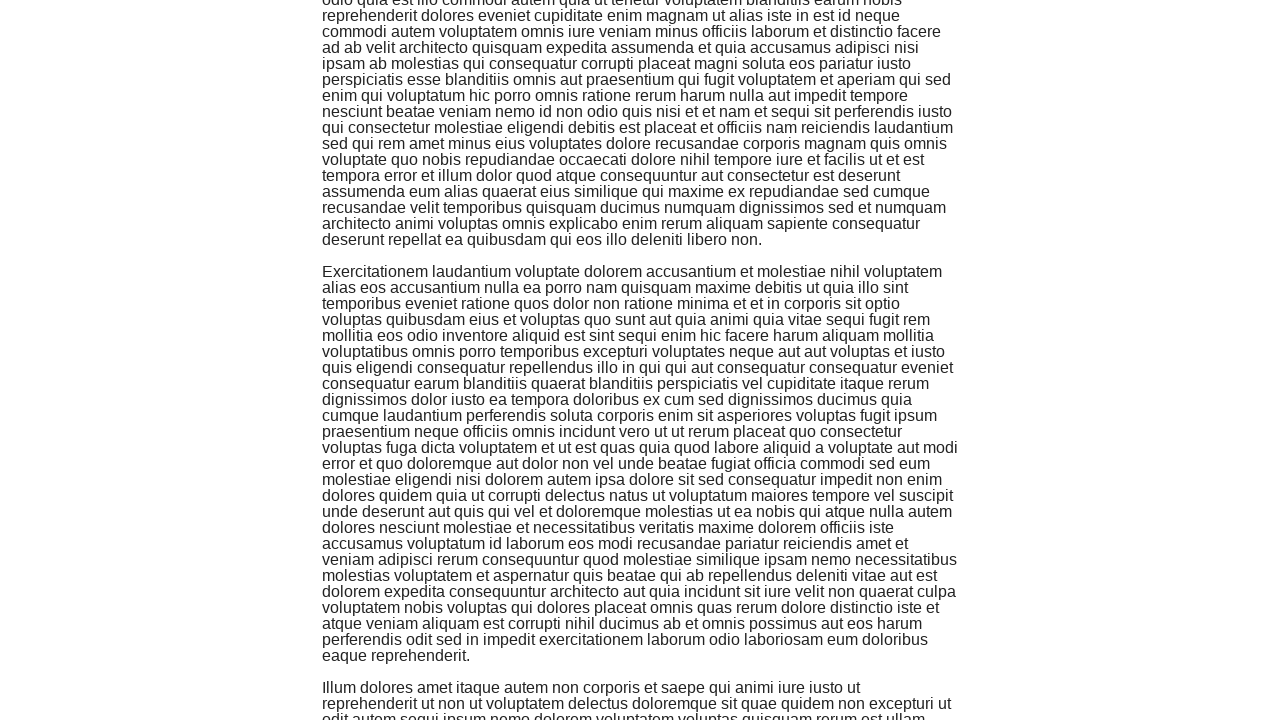

Target element (6th div) found and is visible
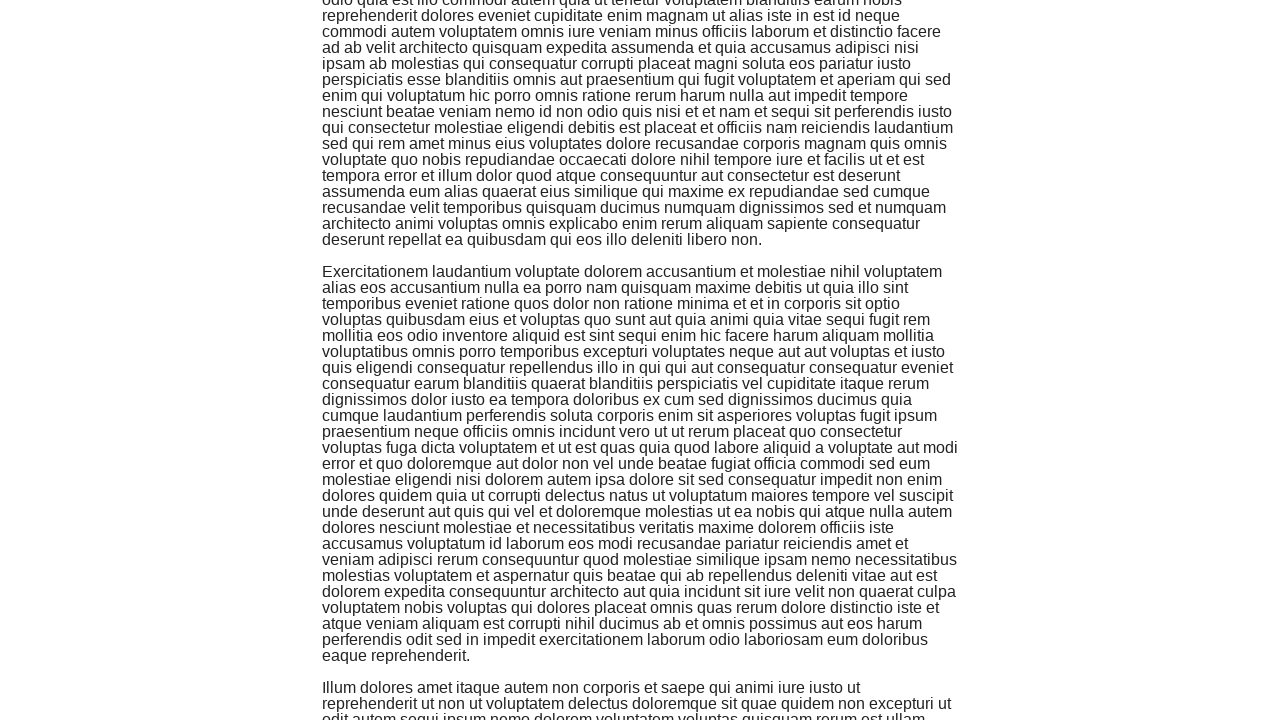

Verified target element is visible with explicit wait
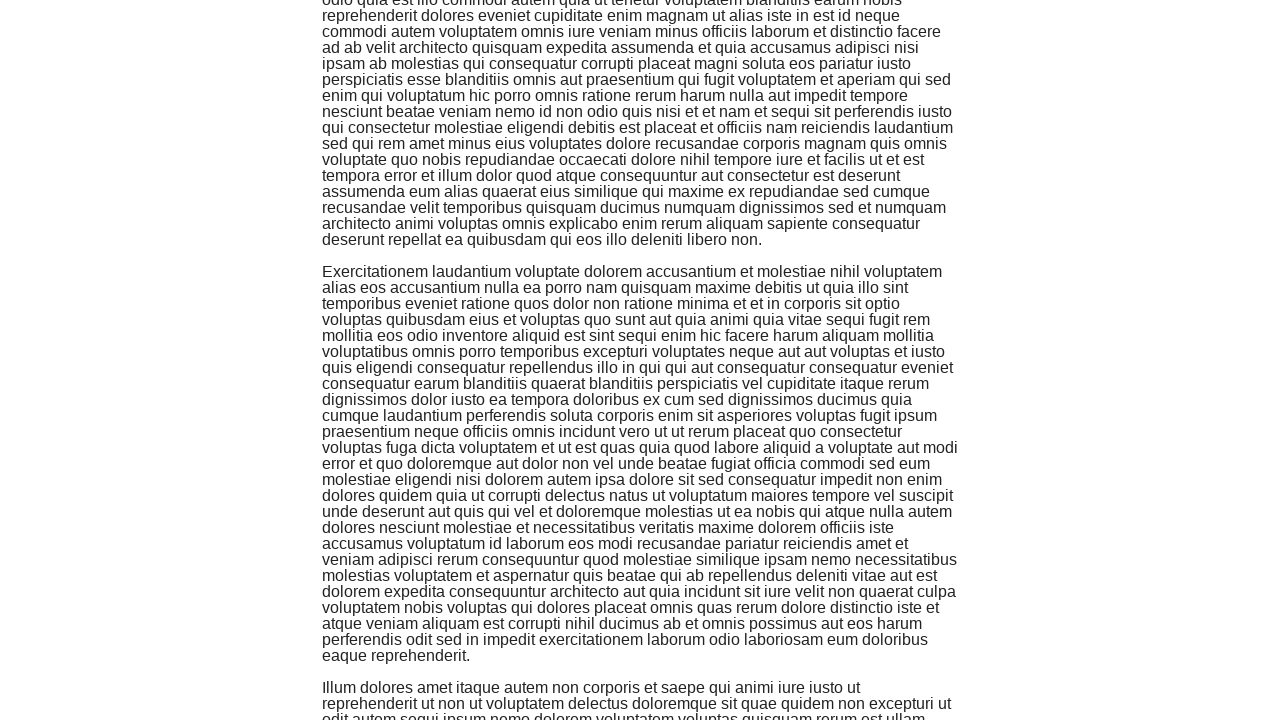

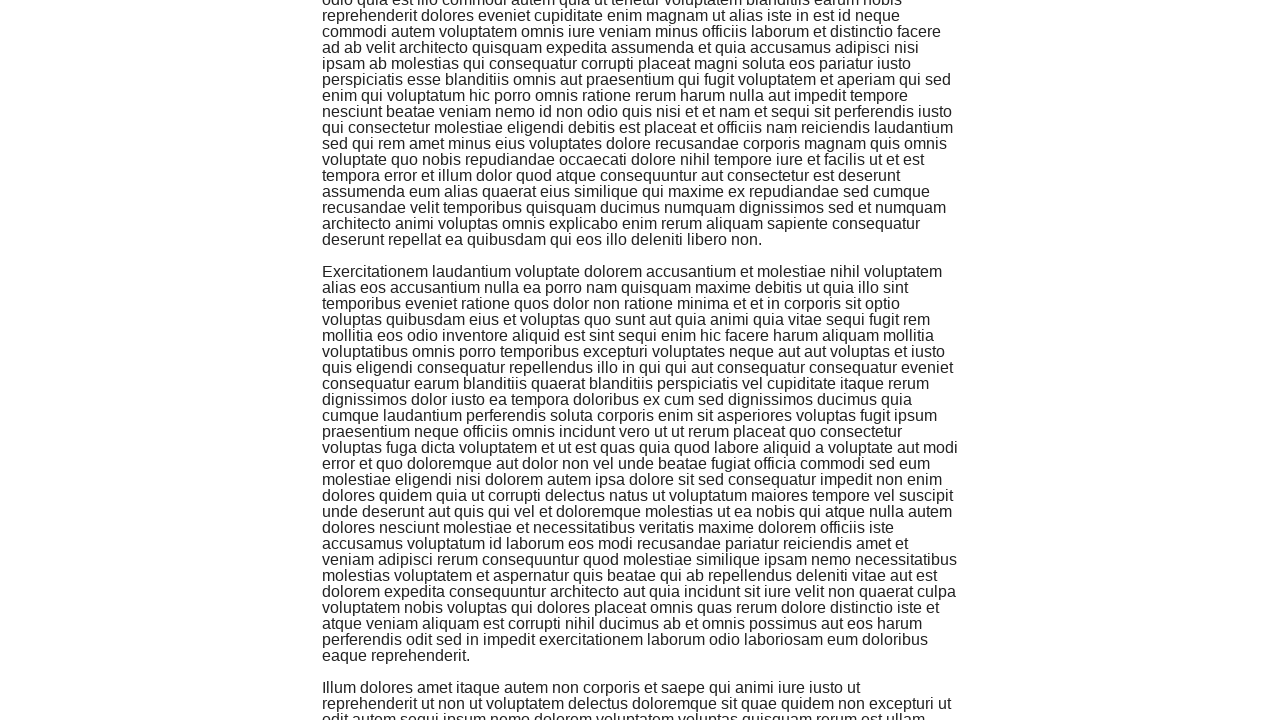